Basic browser automation test that navigates to YouTube, maximizes the window, and refreshes the page to verify basic browser operations work correctly.

Starting URL: https://www.youtube.com/

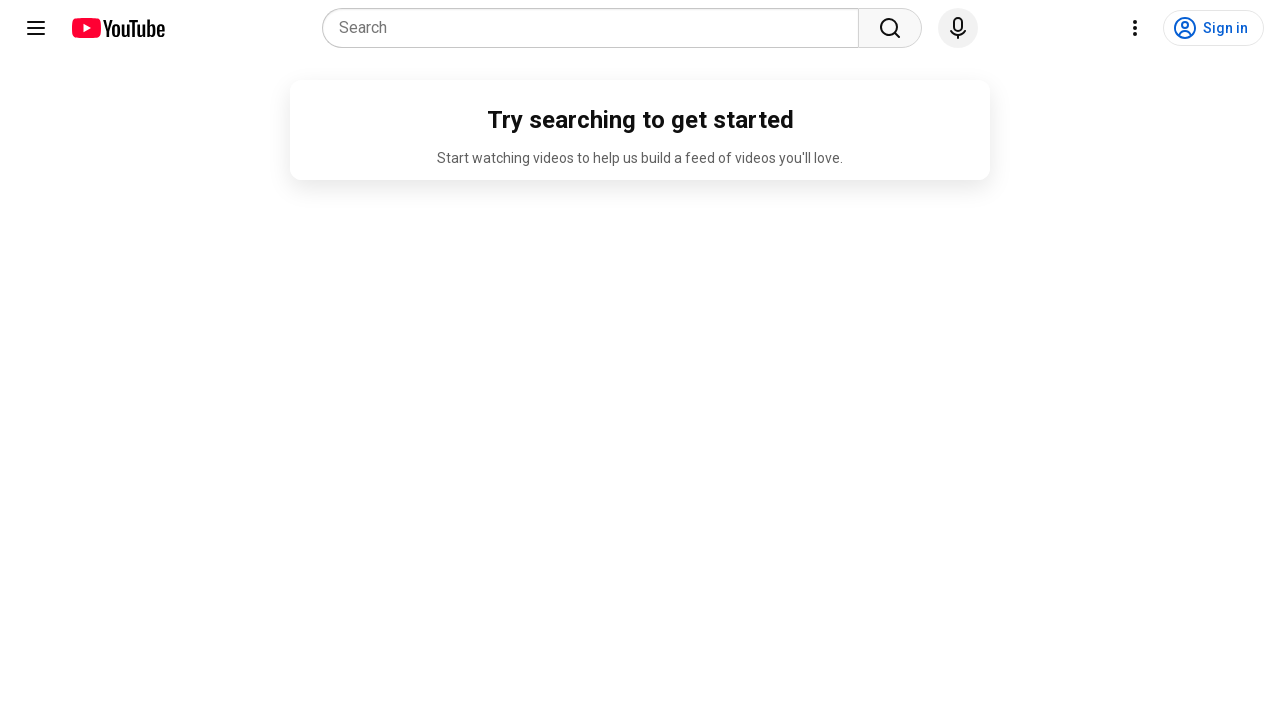

Set viewport size to 1920x1080
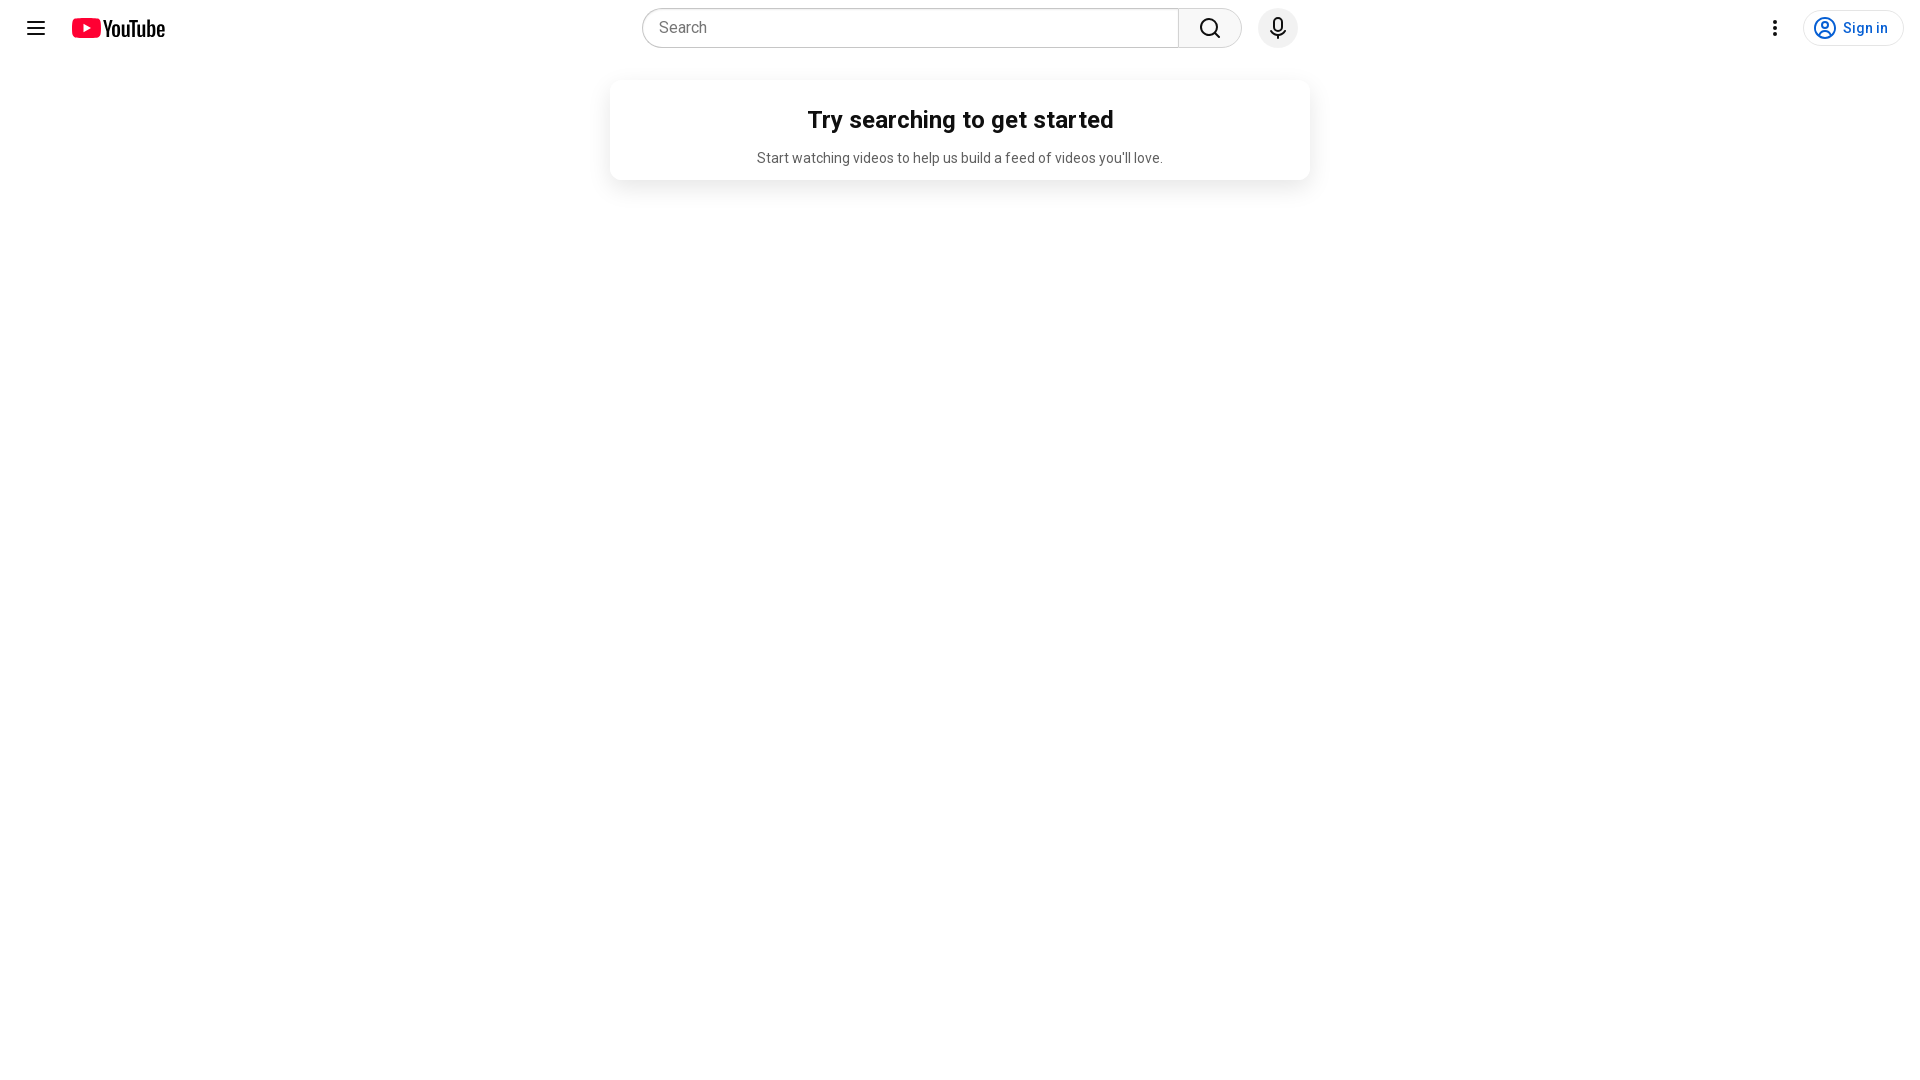

Retrieved page title: YouTube
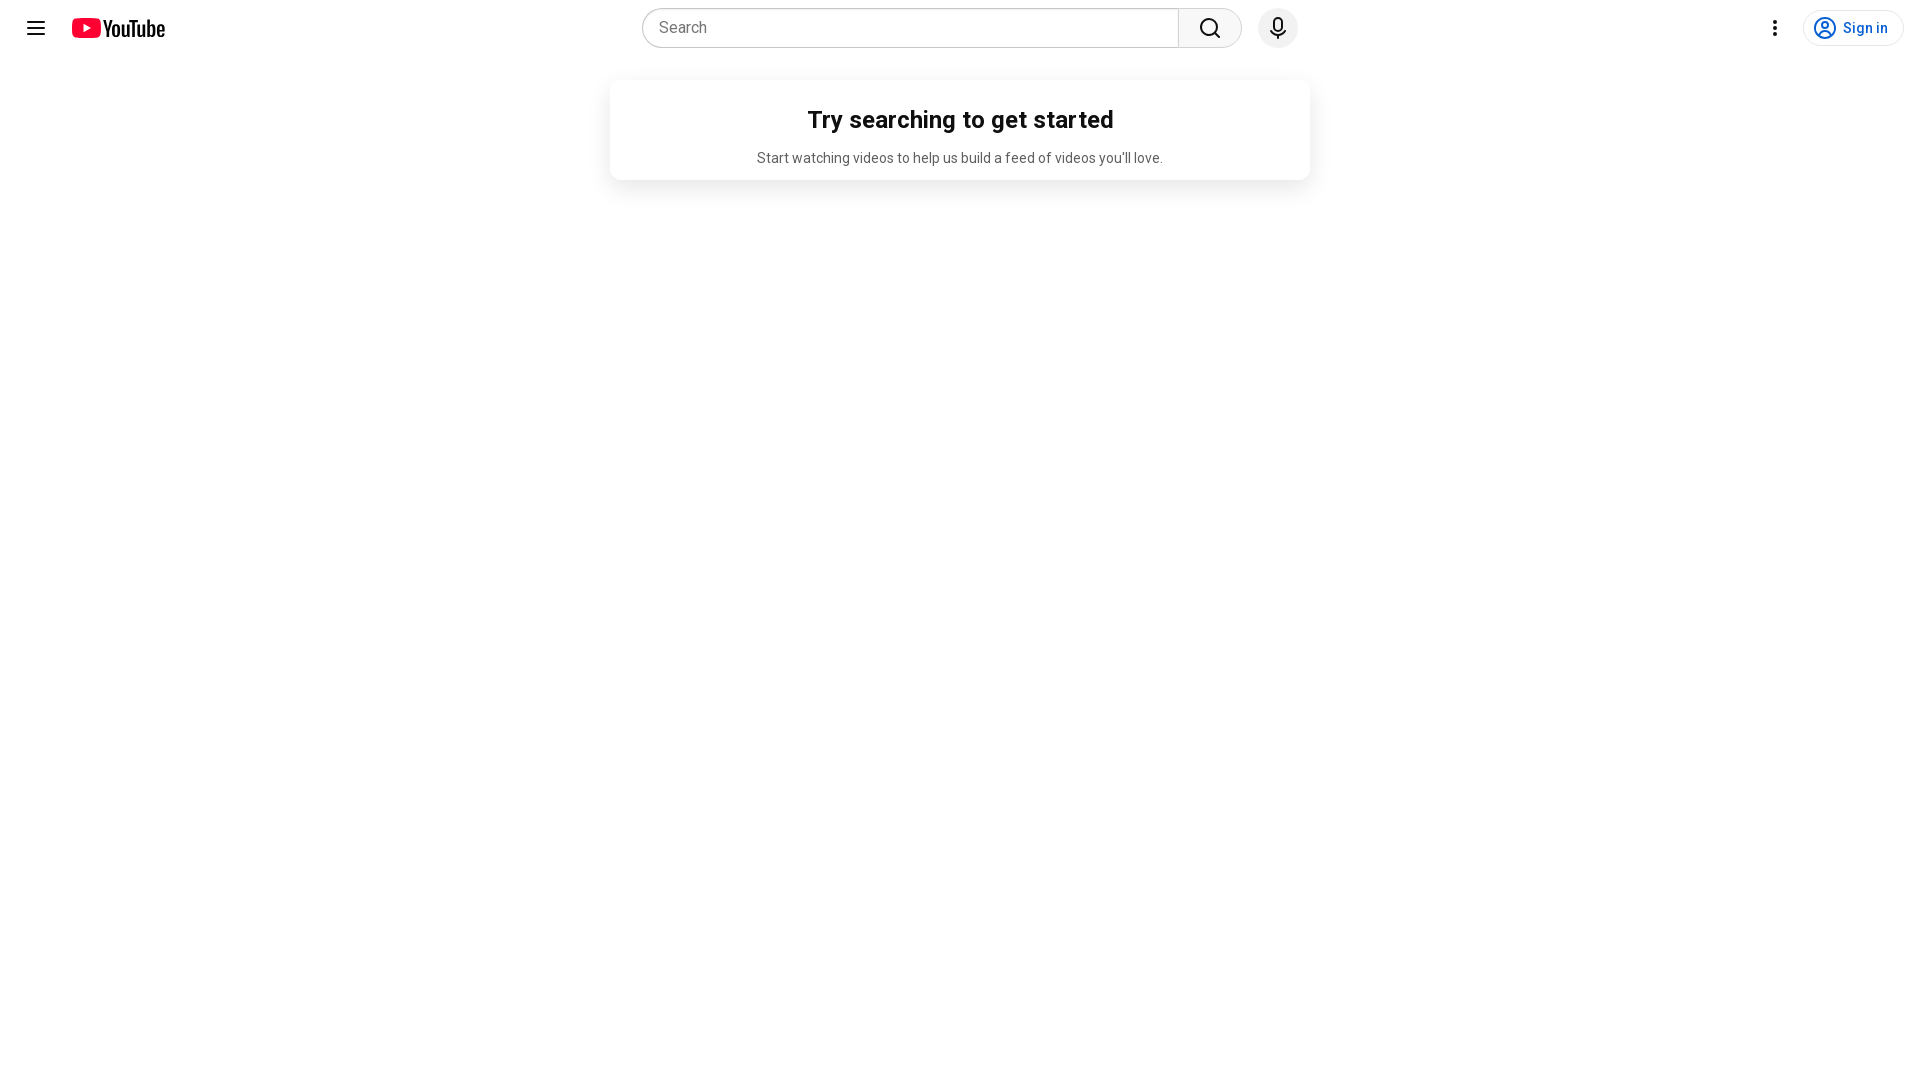

Retrieved current URL: https://www.youtube.com/
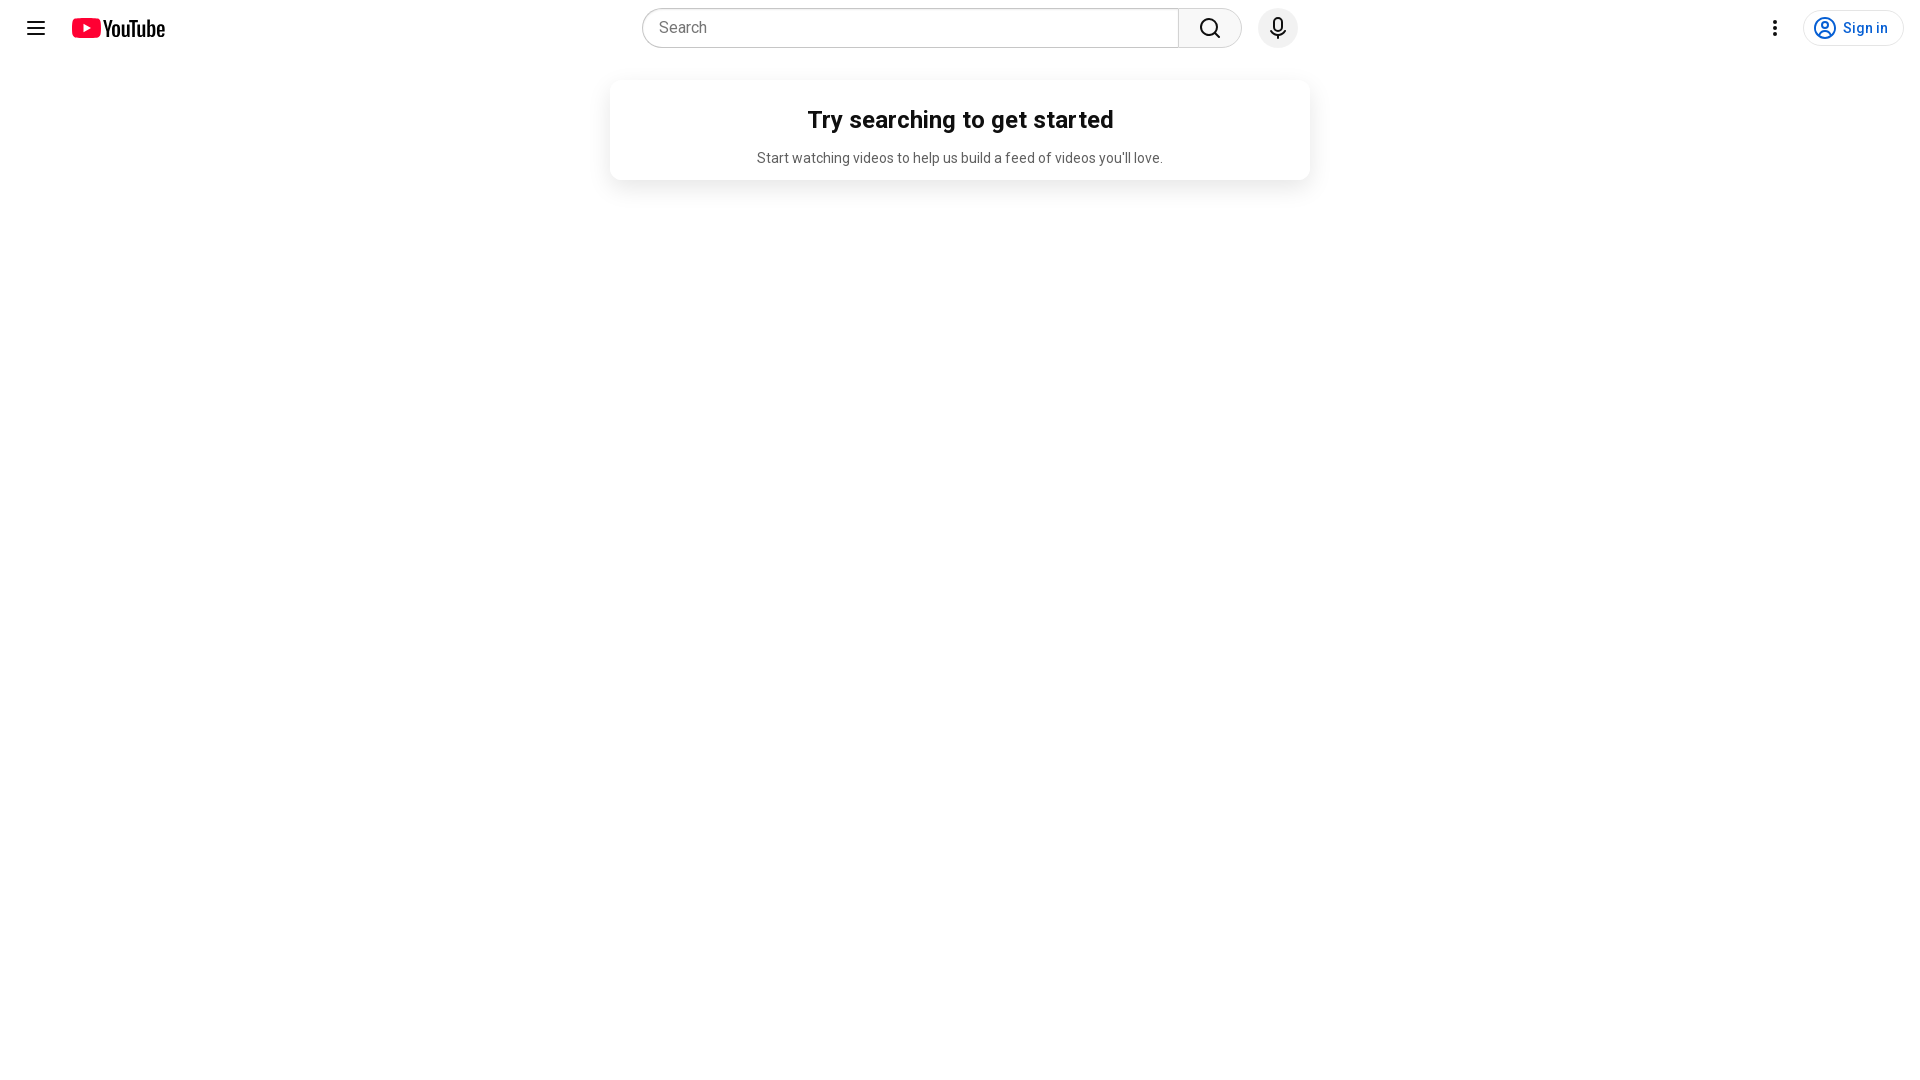

Refreshed the page
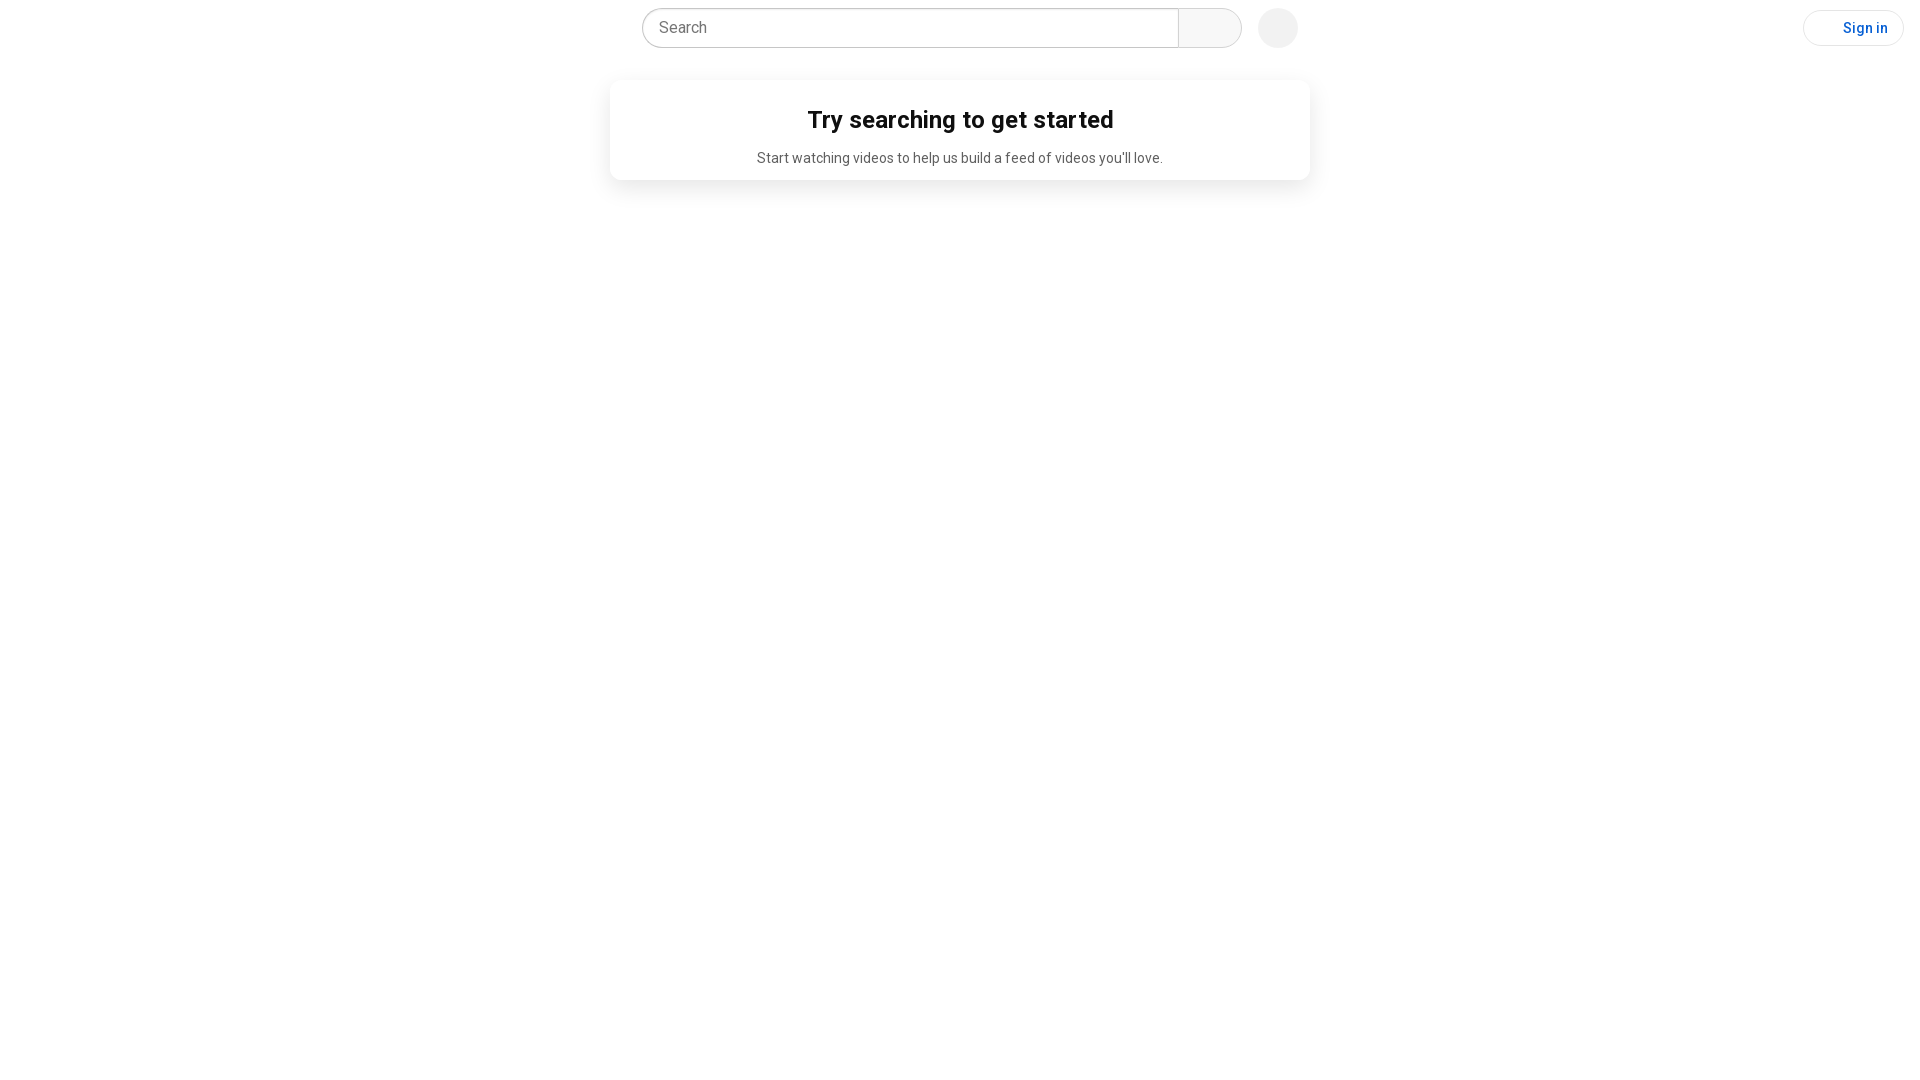

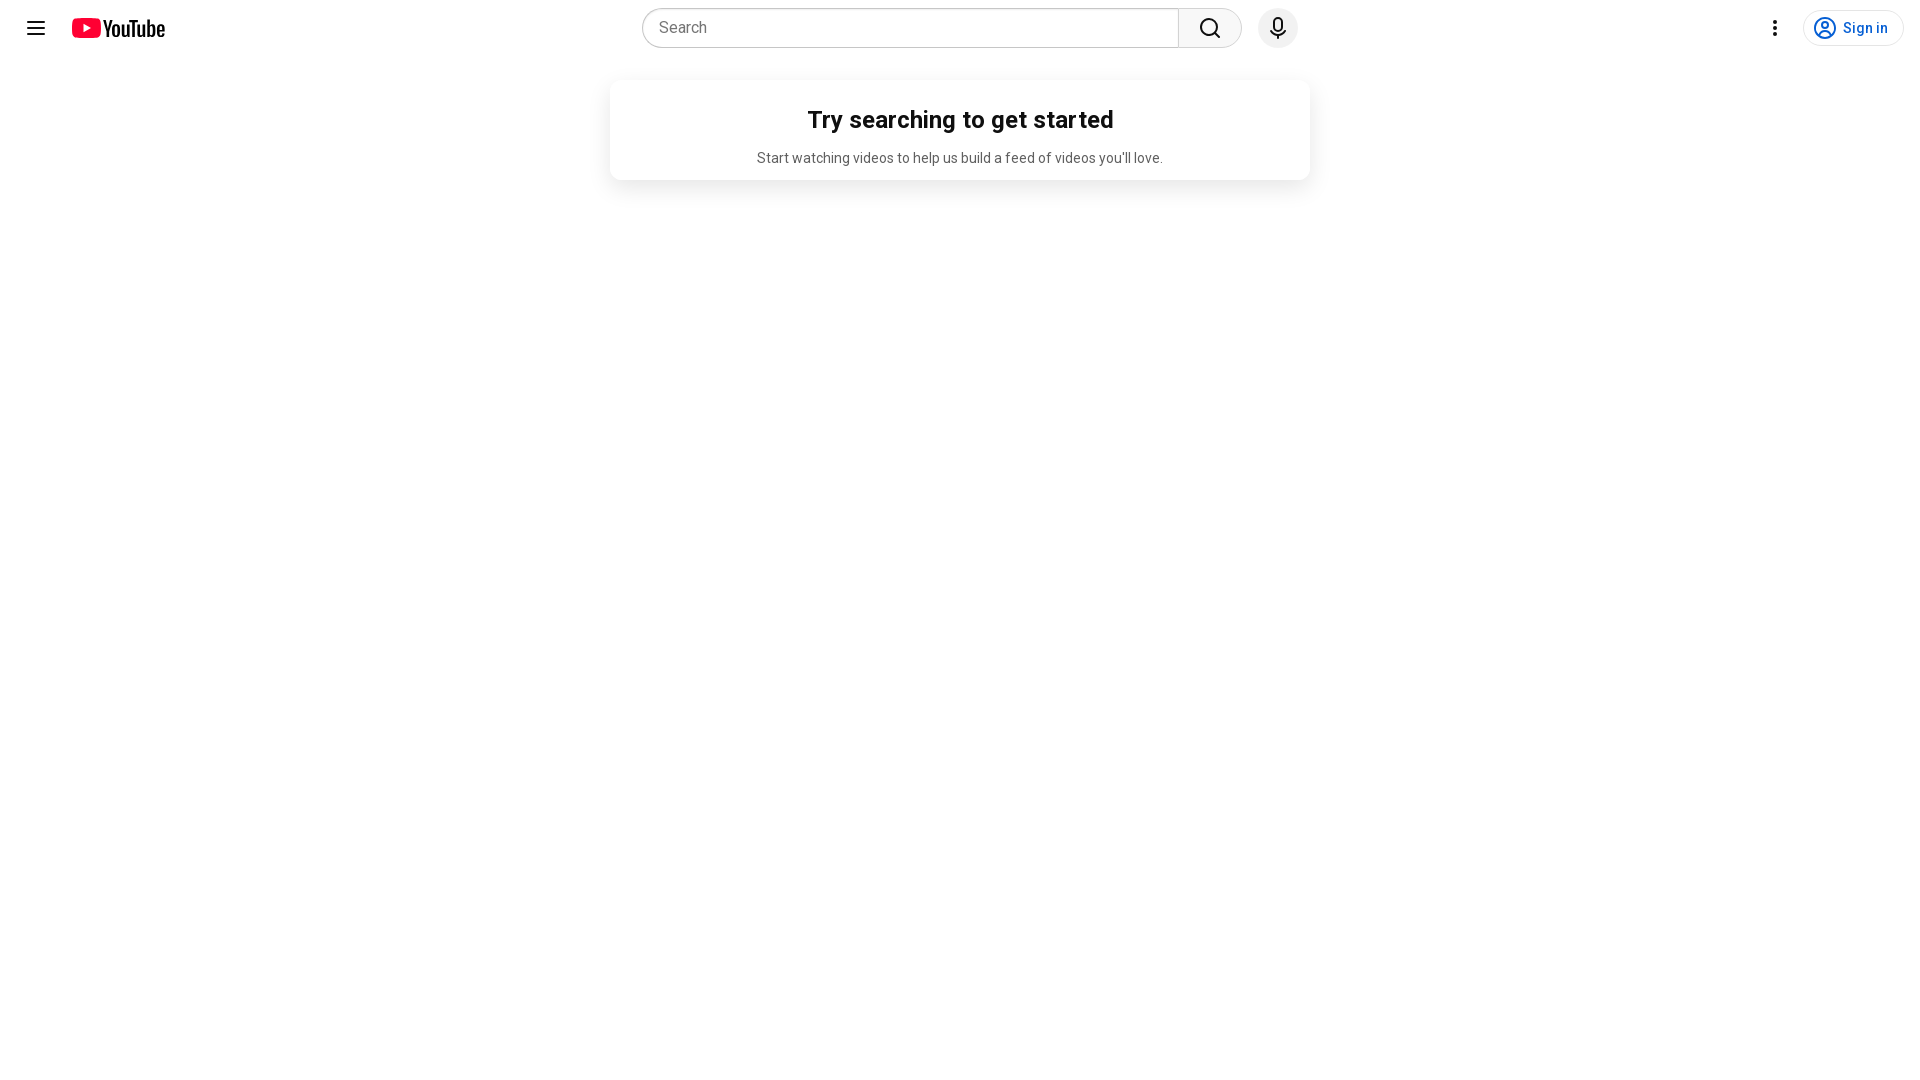